Tests browser window handling by clicking a link that opens a new window, then switching between the original window and the new window multiple times while verifying page titles and URLs.

Starting URL: https://the-internet.herokuapp.com/windows

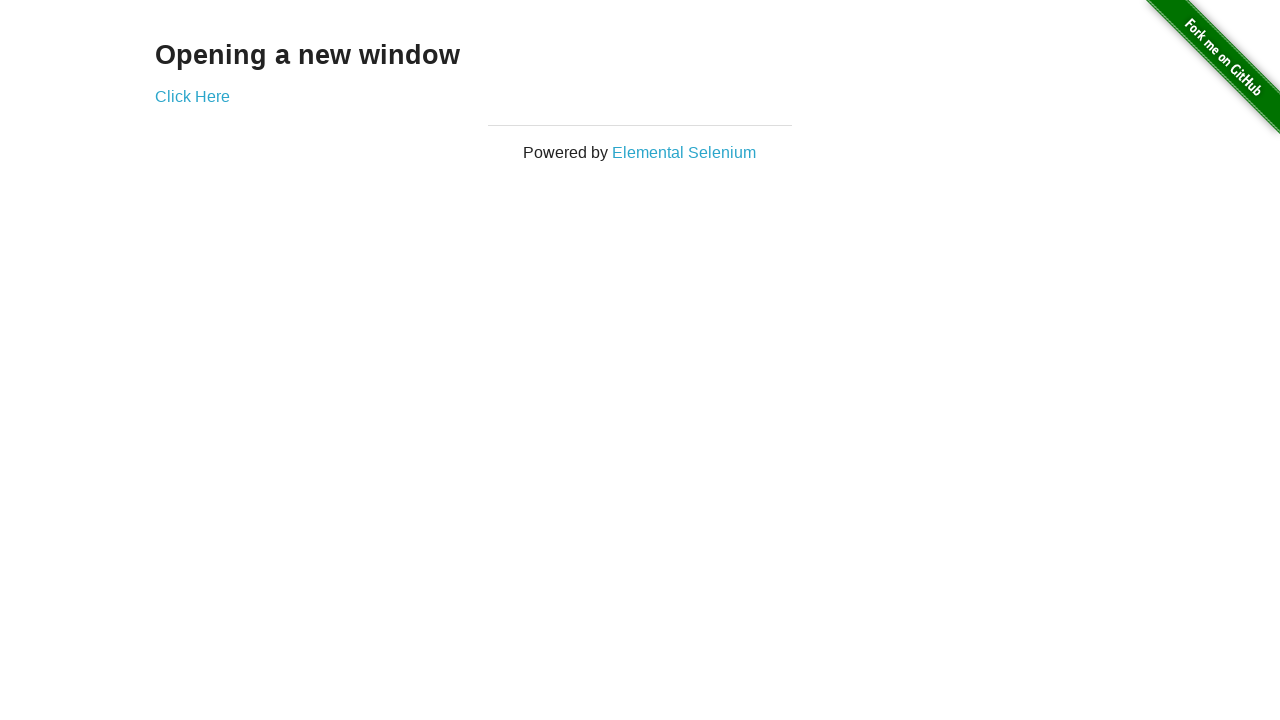

Verified initial window title is 'The Internet'
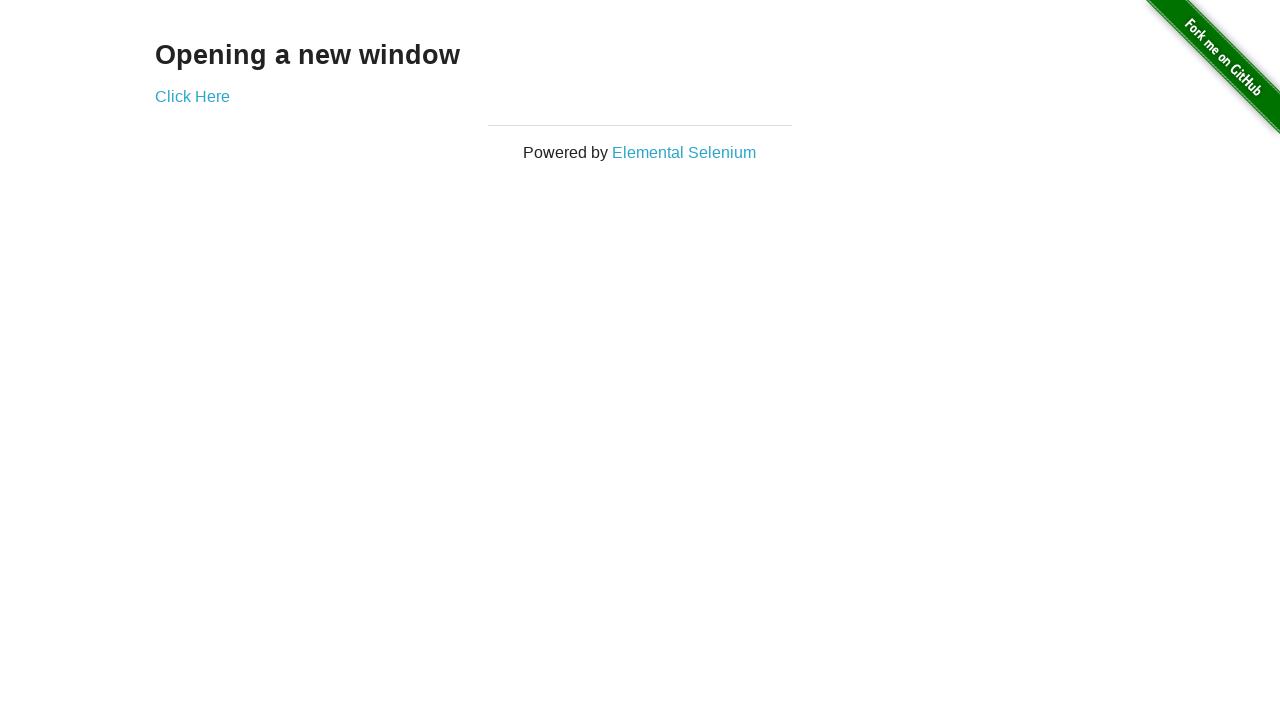

Clicked 'Click Here' link to open new window at (192, 96) on xpath=//a[.='Click Here']
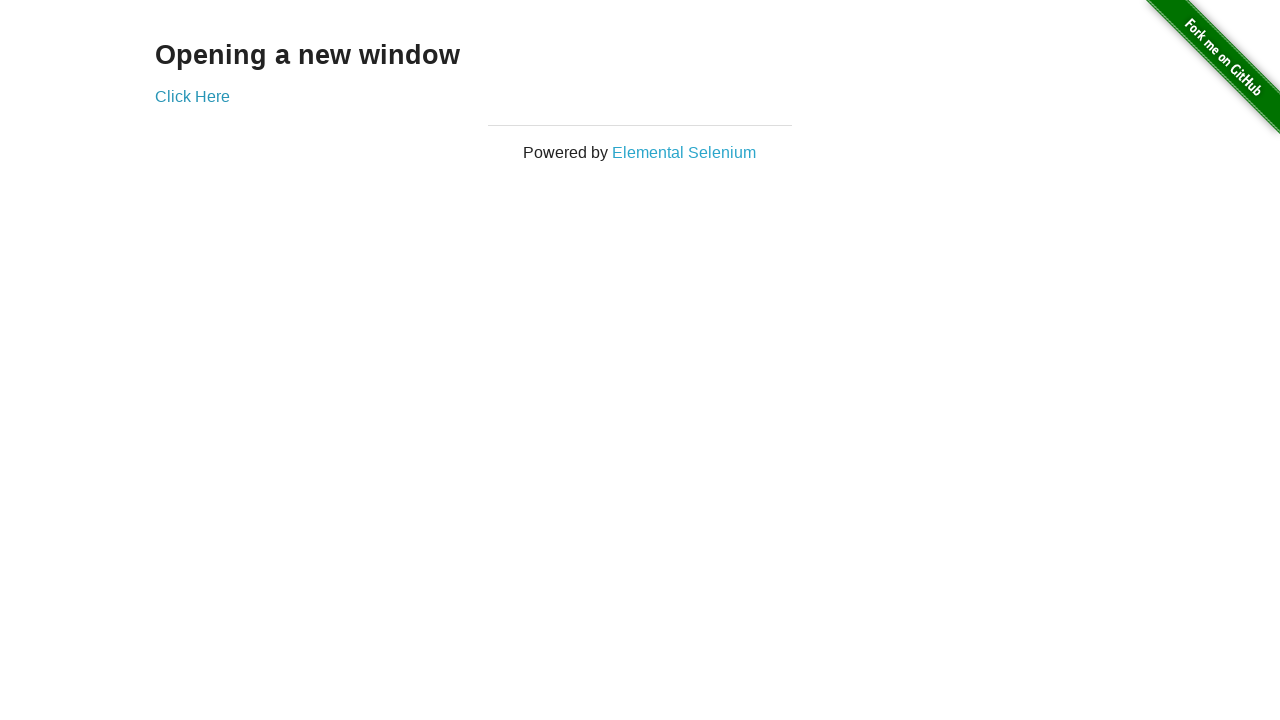

Obtained reference to newly opened window
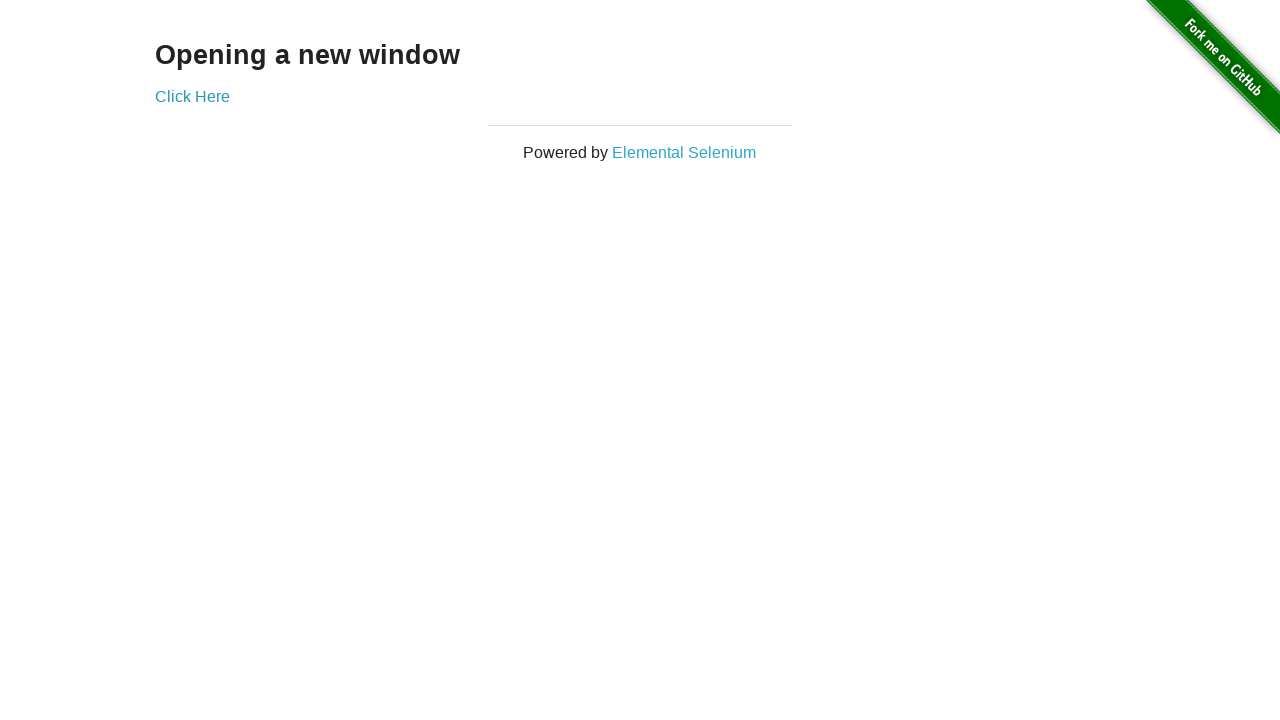

Waited for new window to load
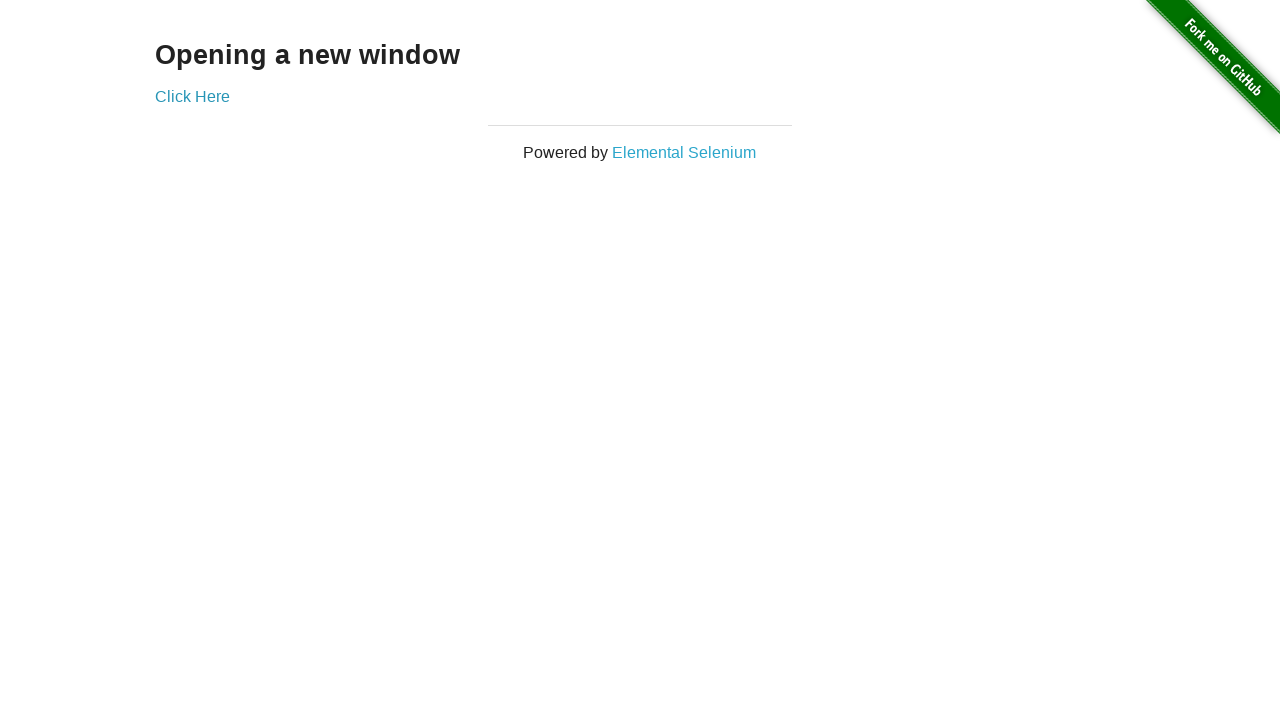

Verified new window title is 'New Window'
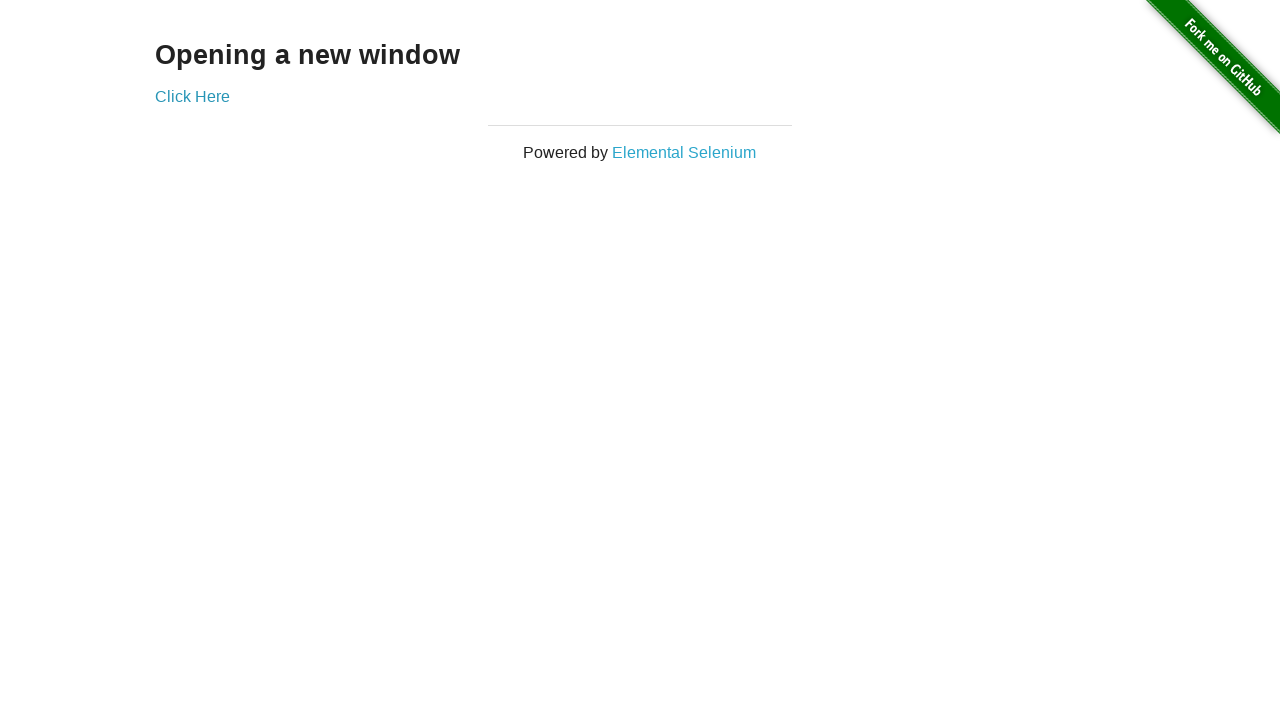

Switched back to original window
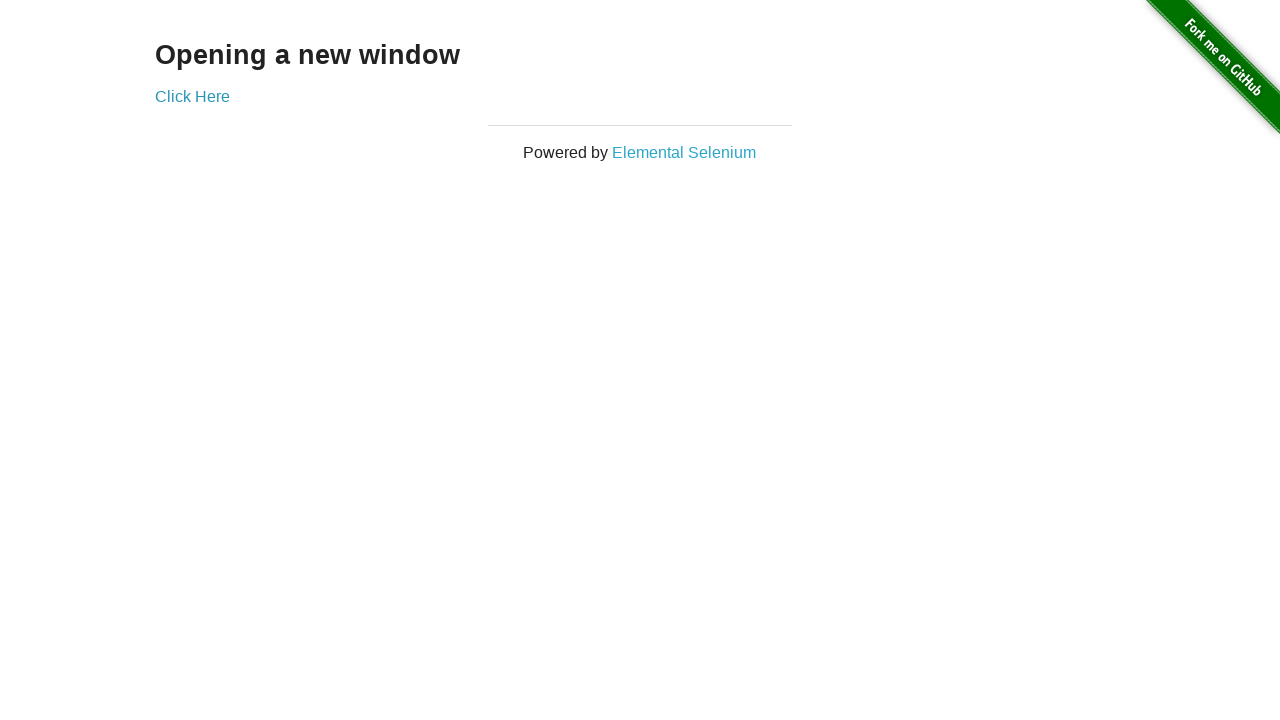

Verified original window URL contains 'windows'
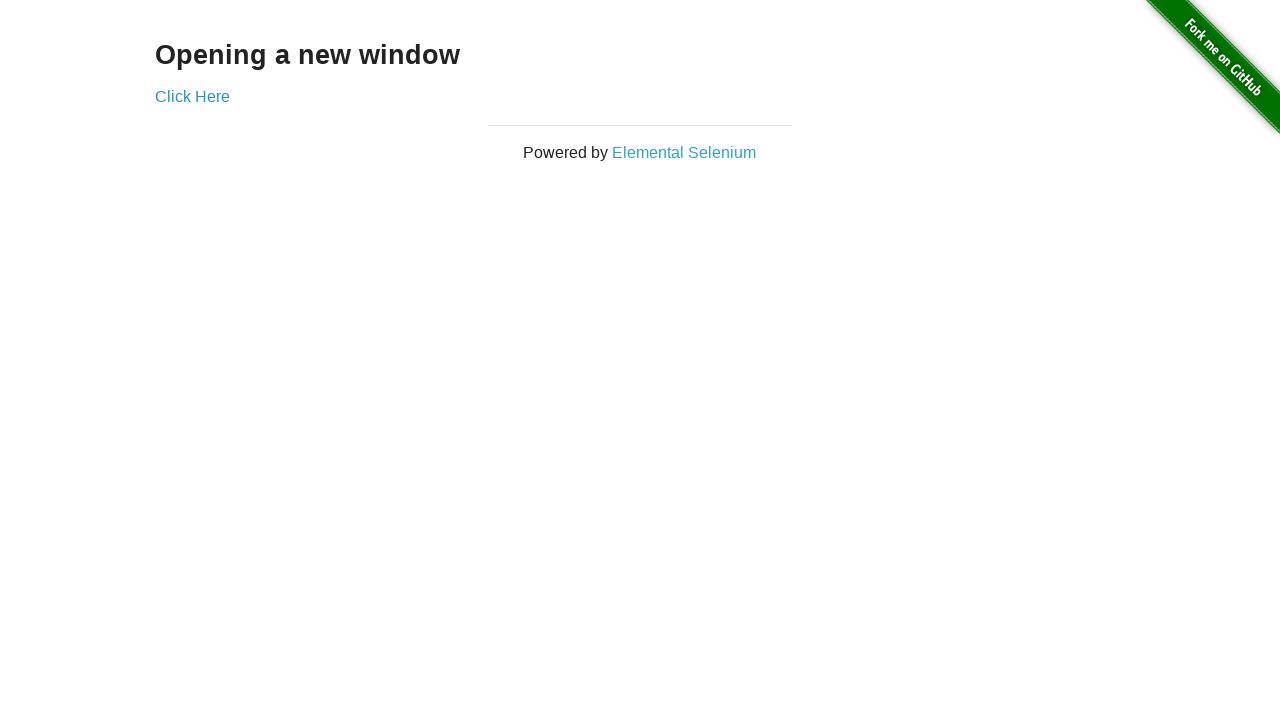

Verified original window URL does not contain 'new'
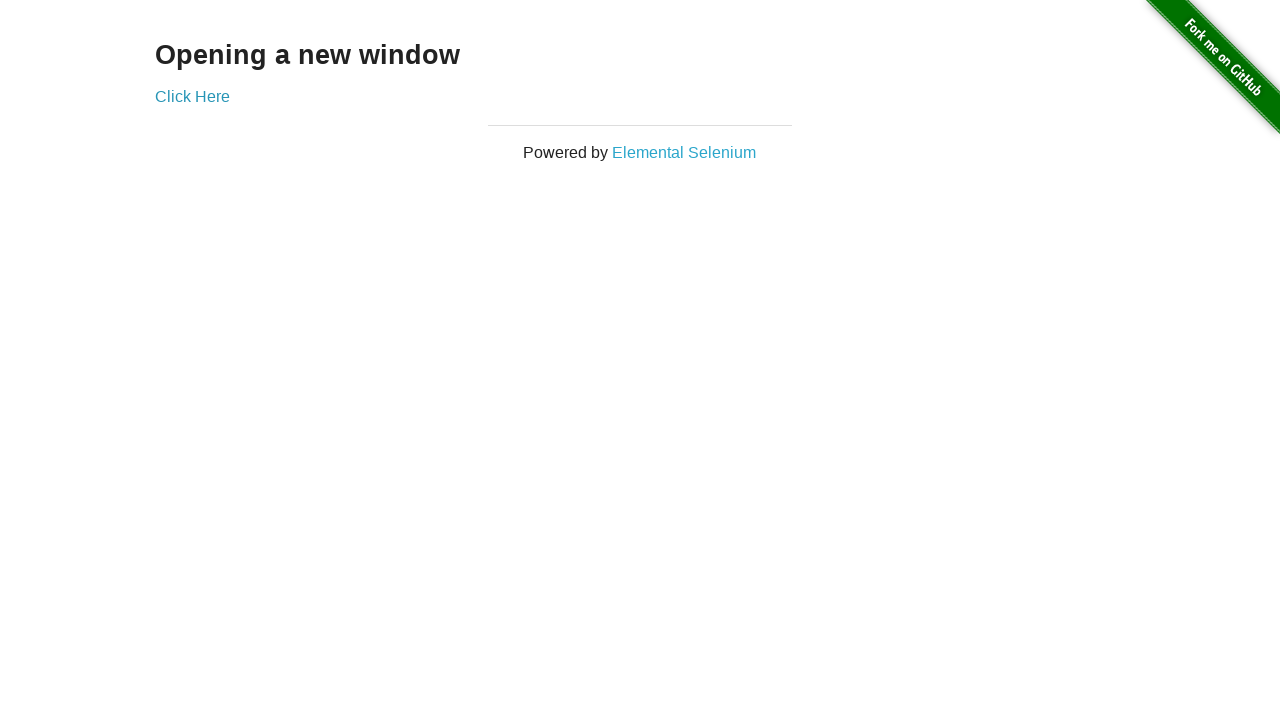

Switched to new window
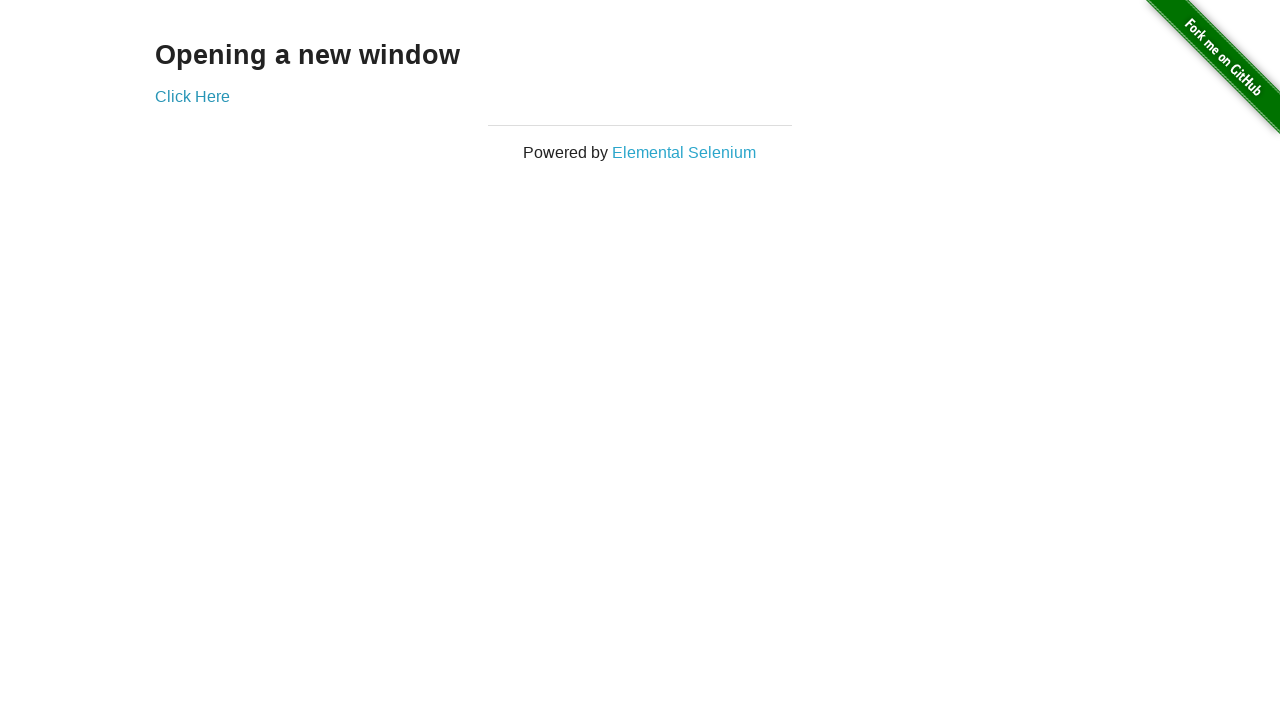

Switched back to original window
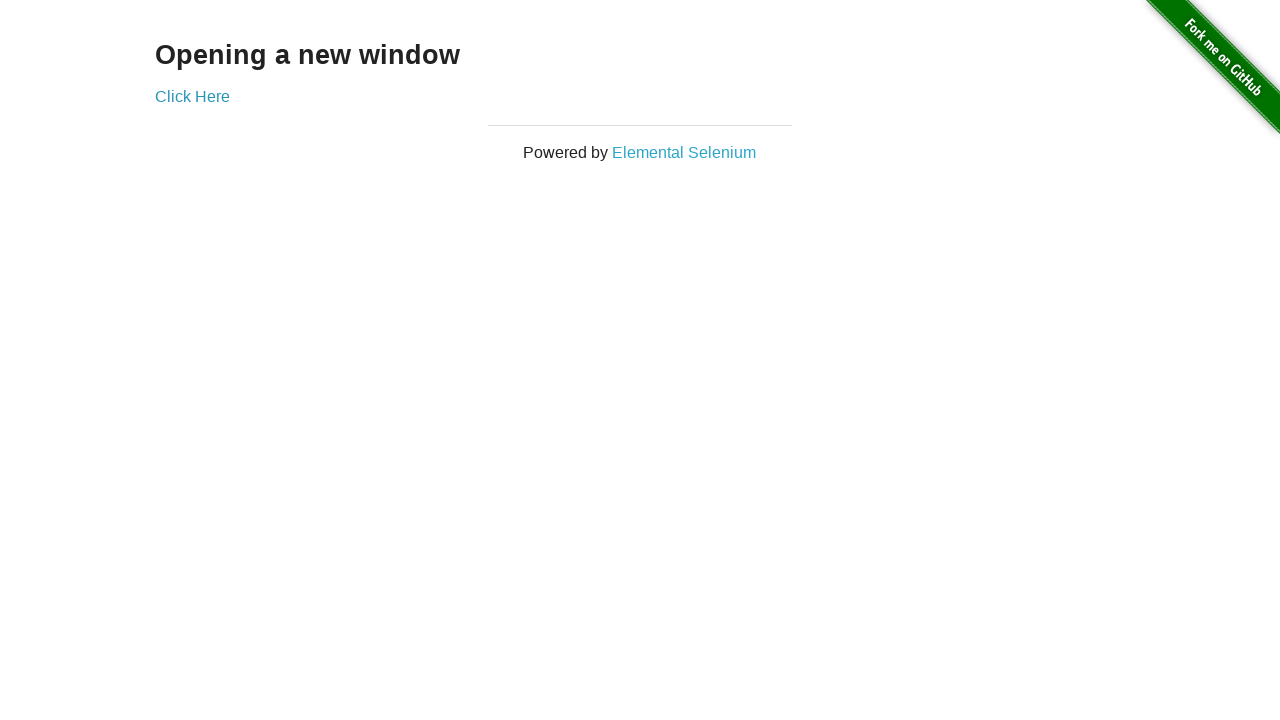

Switched back to new window
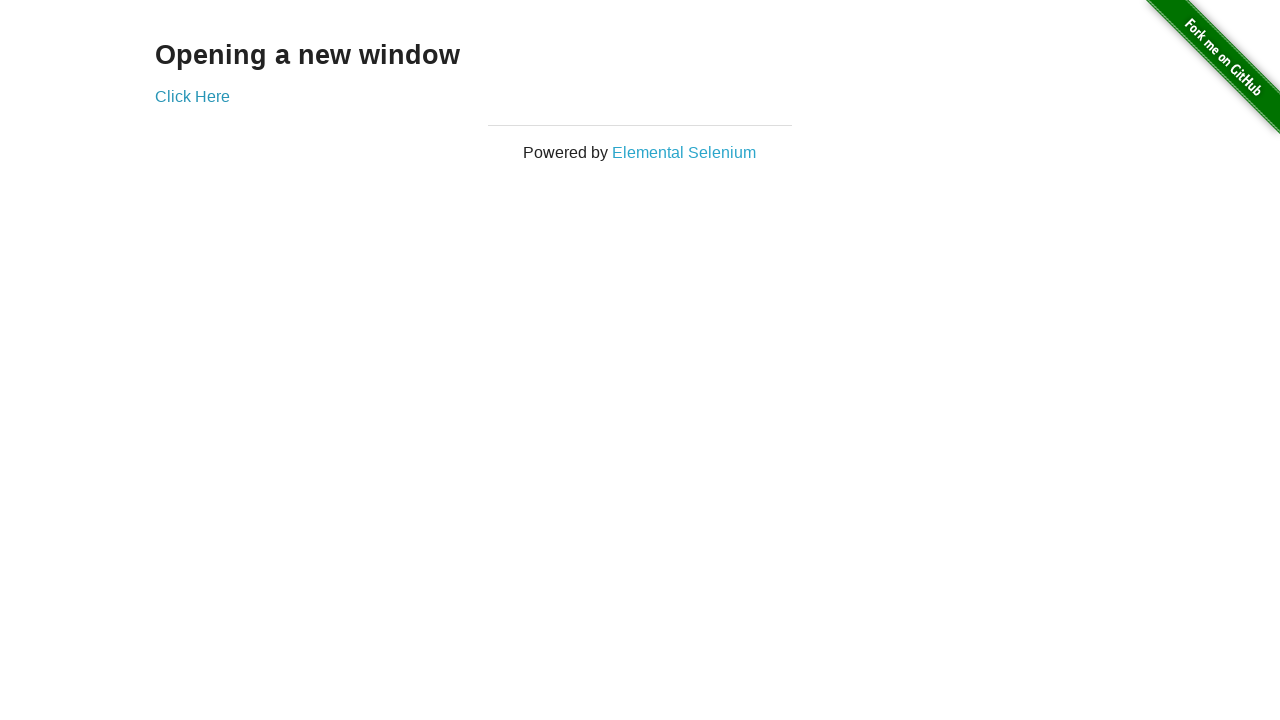

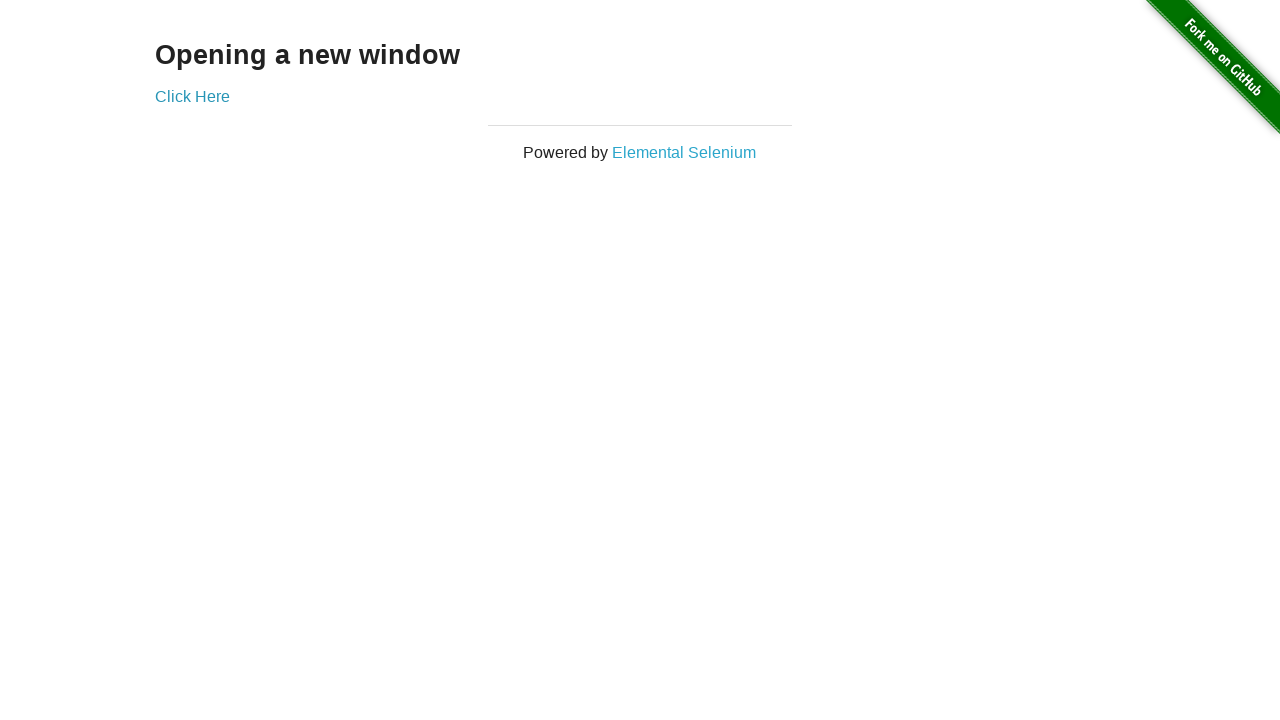